Tests drag and drop functionality on jQuery UI demo page by dragging an element into a droppable area within an iframe

Starting URL: https://jqueryui.com/droppable/

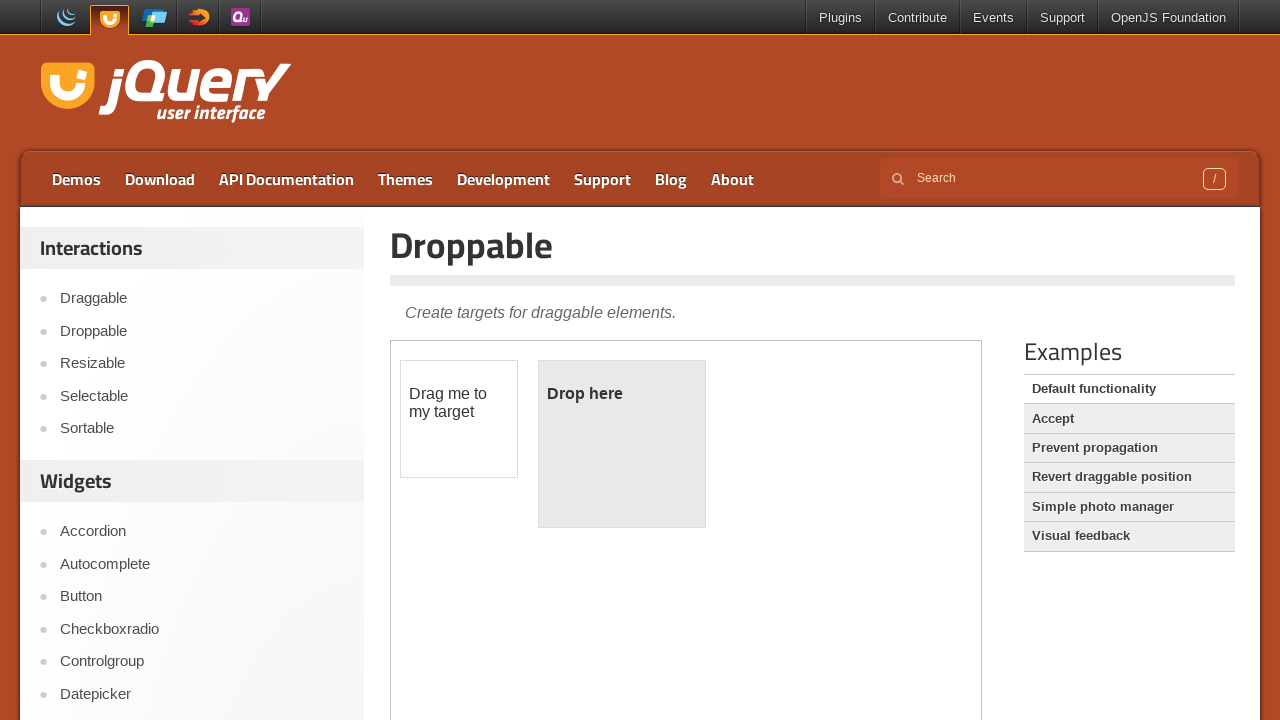

Located the demo iframe for drag and drop test
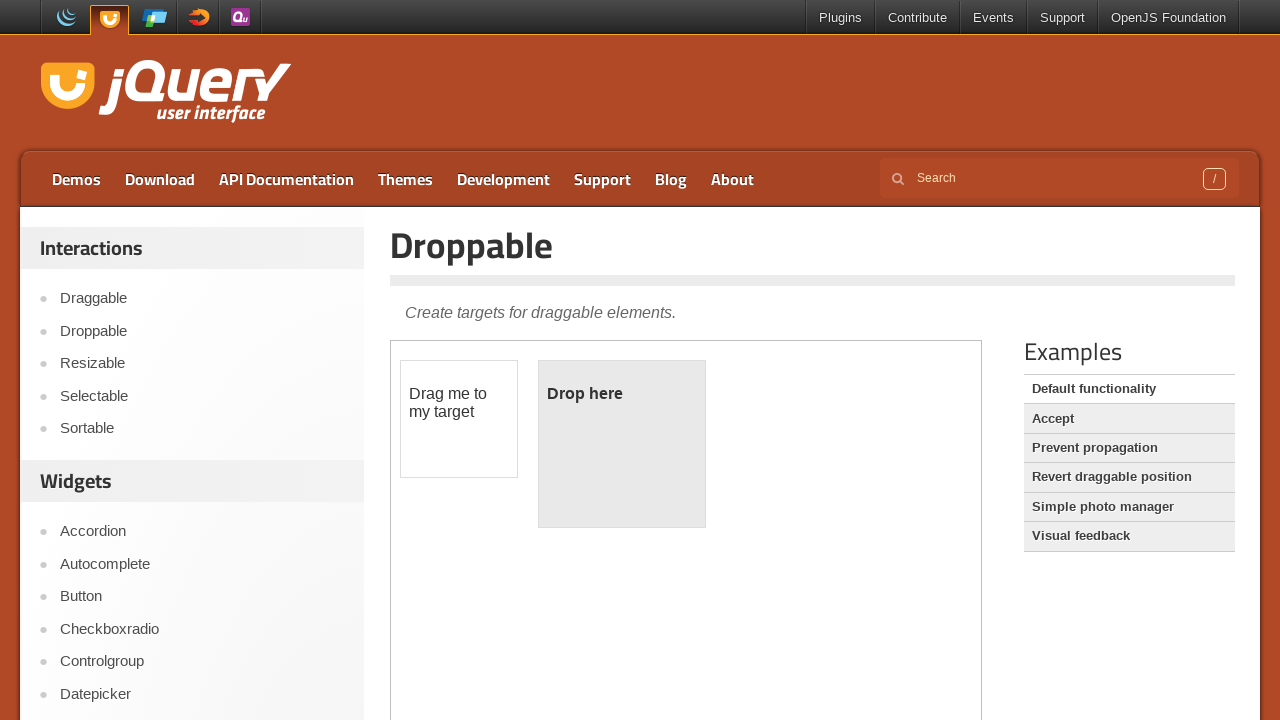

Clicked on the draggable element at (459, 419) on iframe.demo-frame >> internal:control=enter-frame >> #draggable
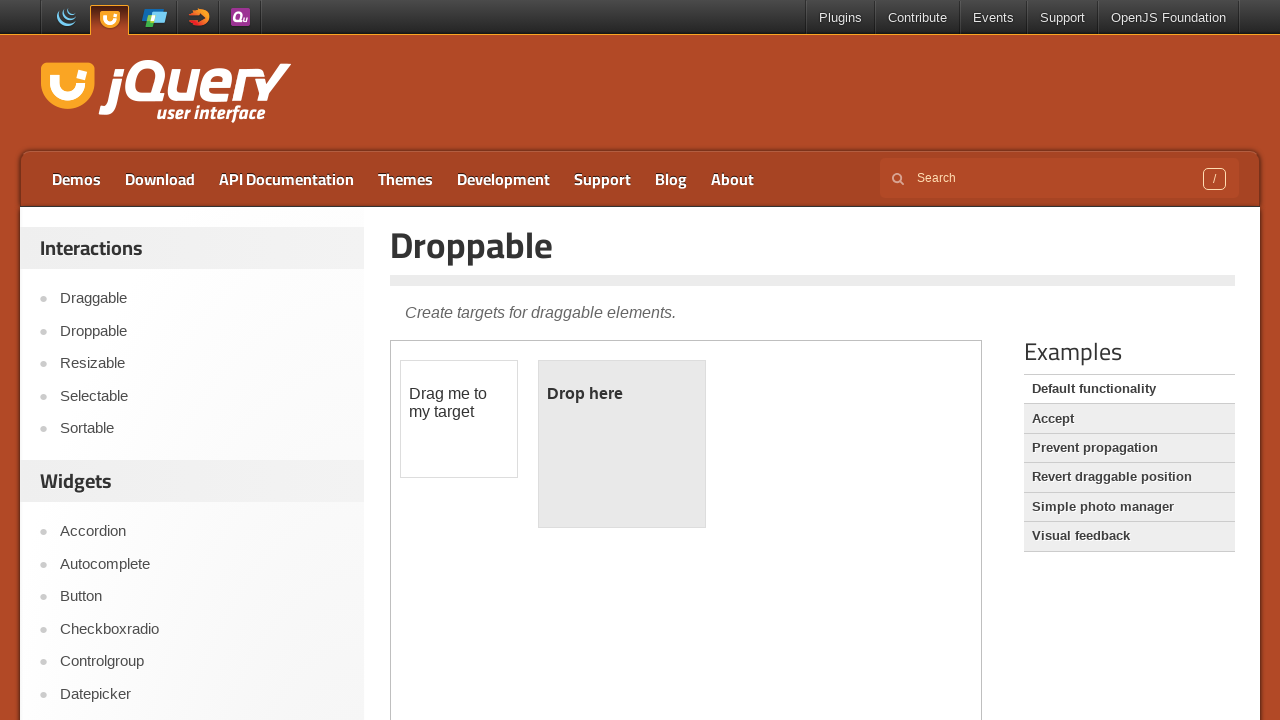

Located the draggable element
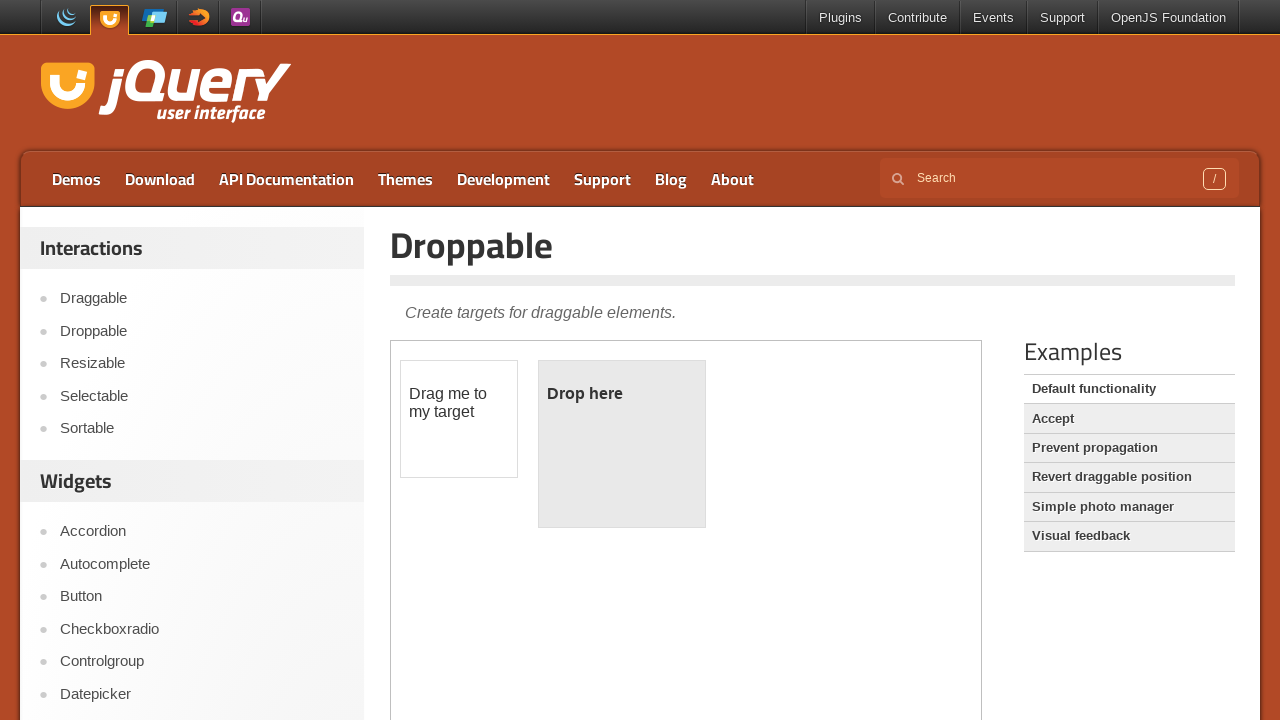

Located the droppable area
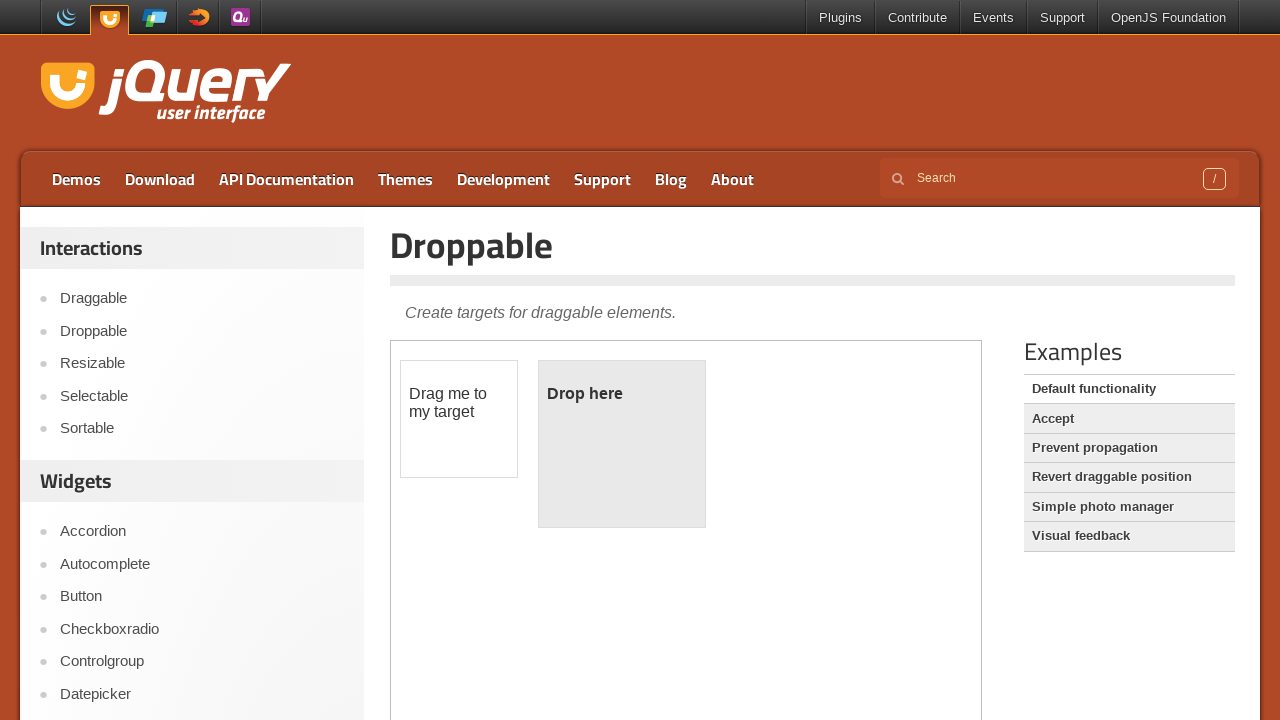

Dragged the element into the droppable area at (622, 444)
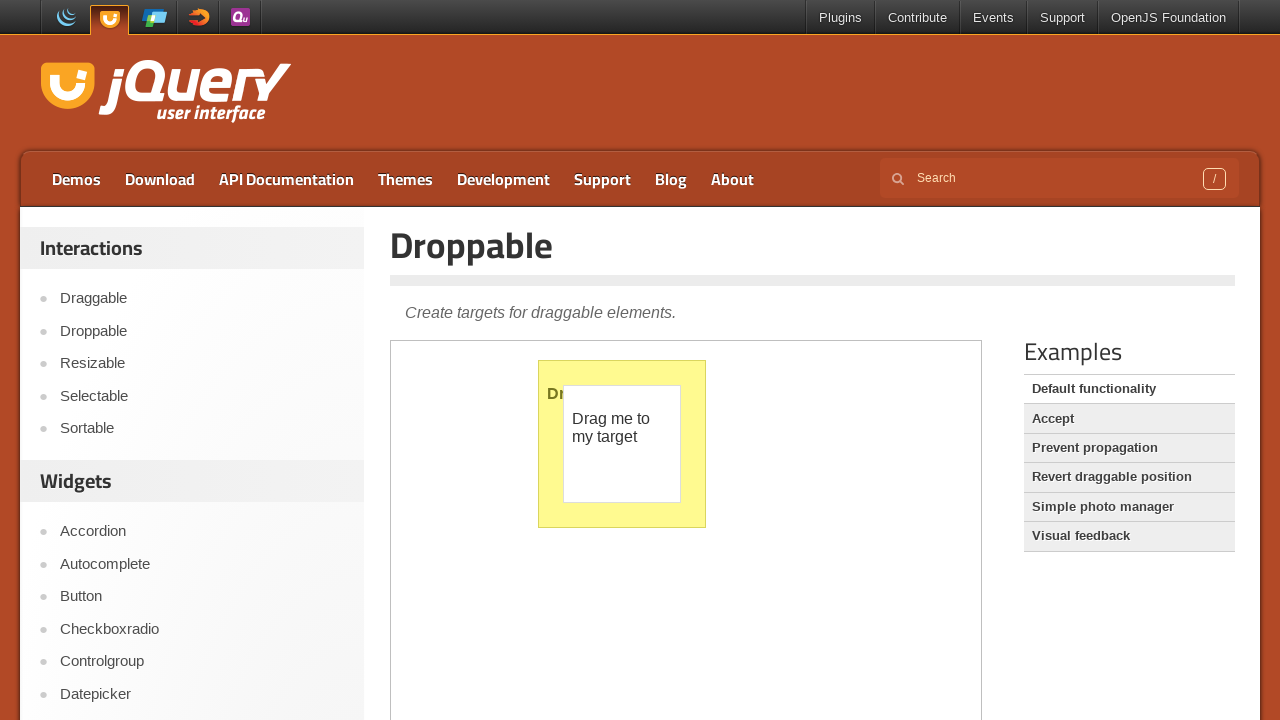

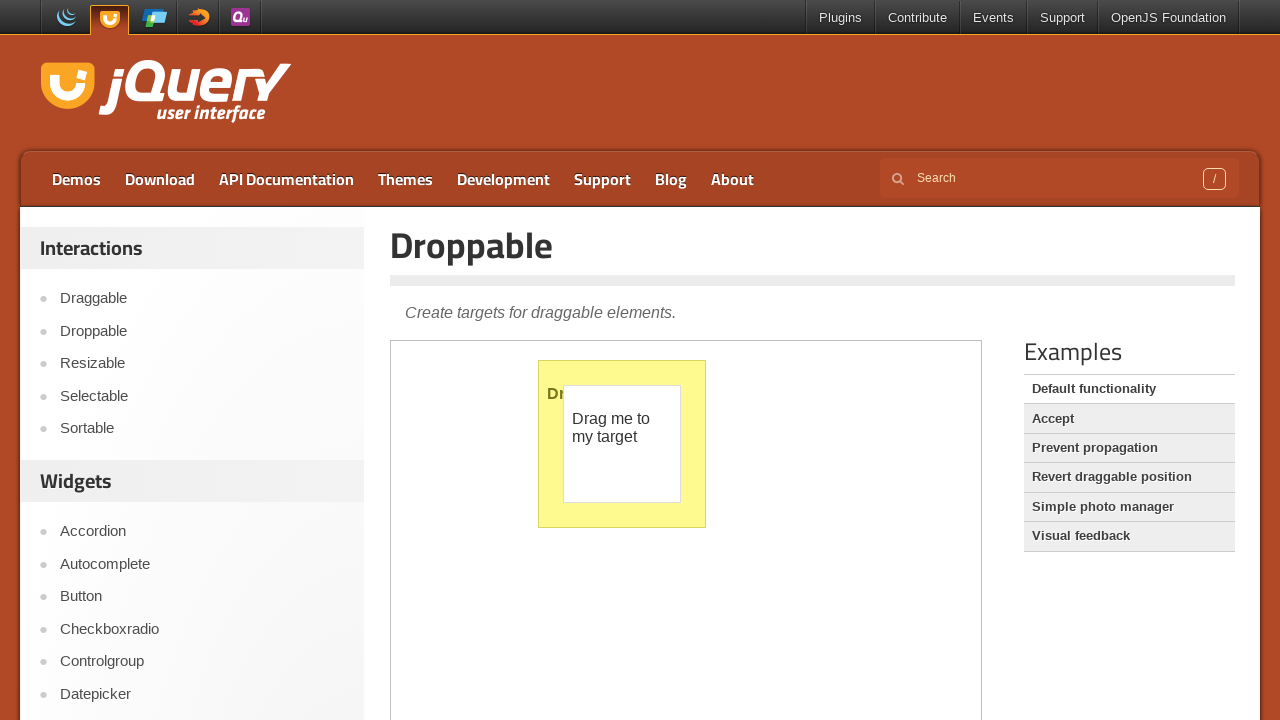